Interacts with the departure city dropdown menu

Starting URL: http://www.blazedemo.com/

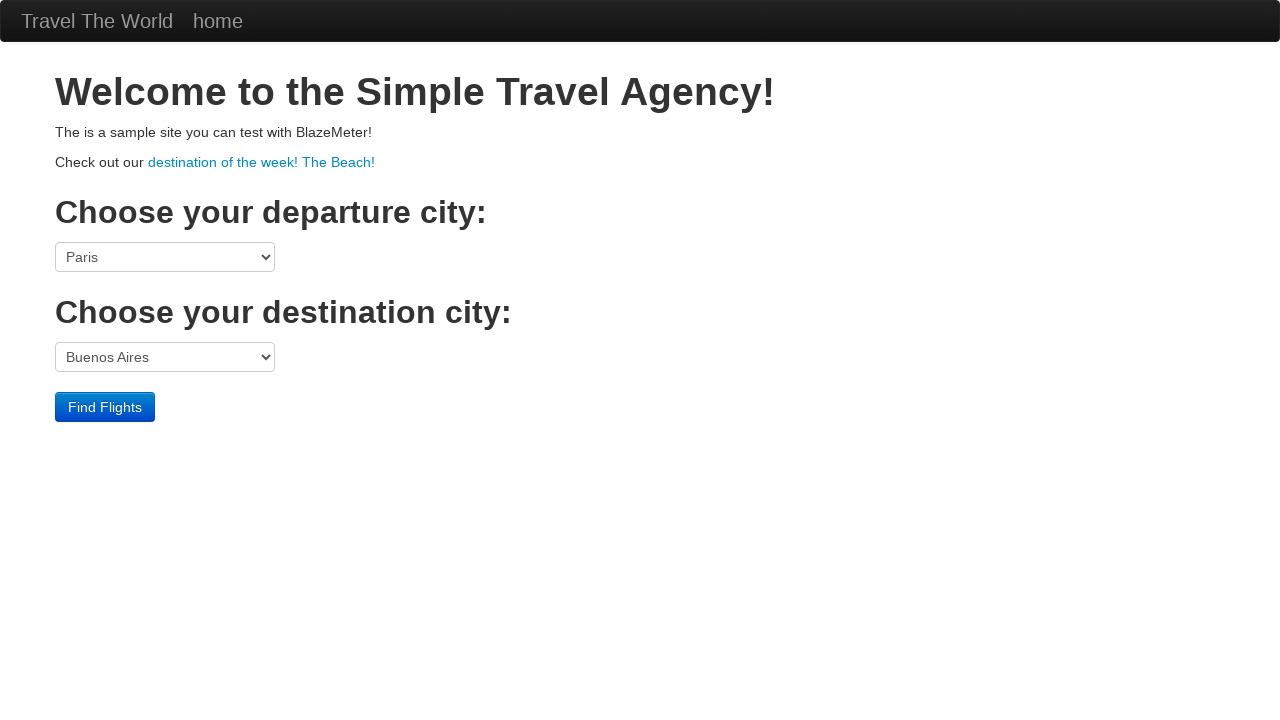

Selected 'Boston' from the departure city dropdown menu on select[name='fromPort']
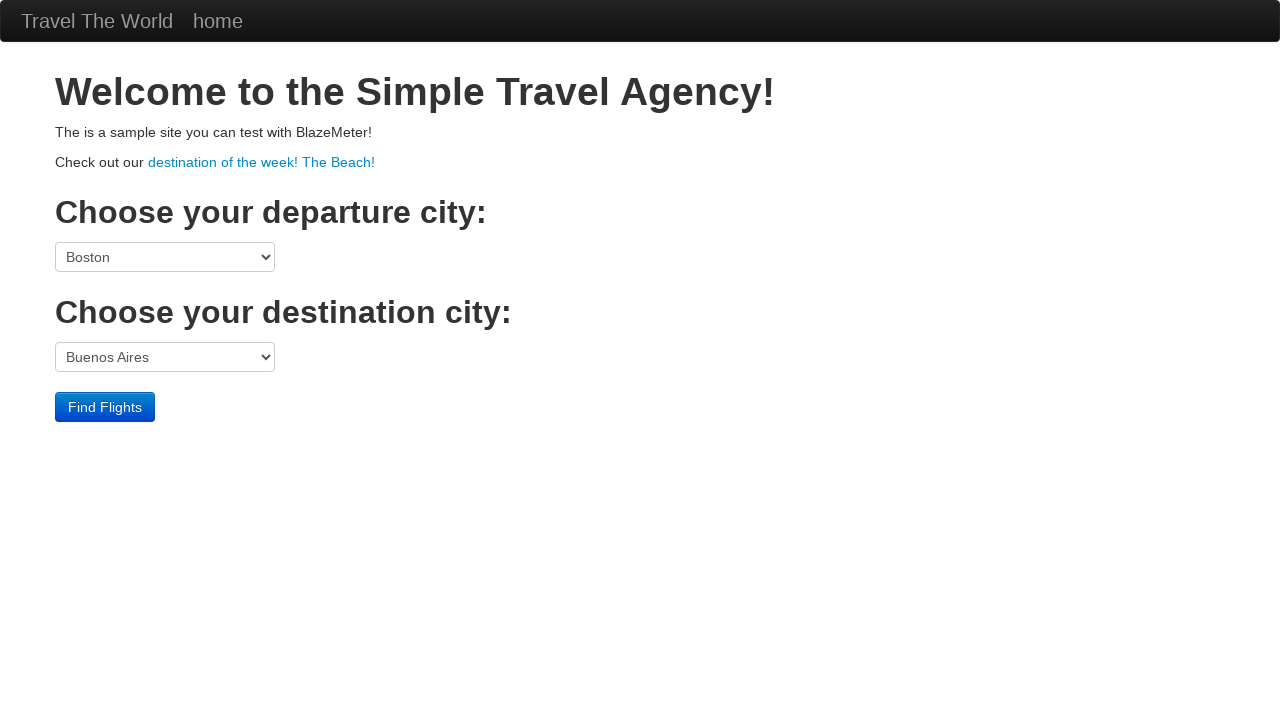

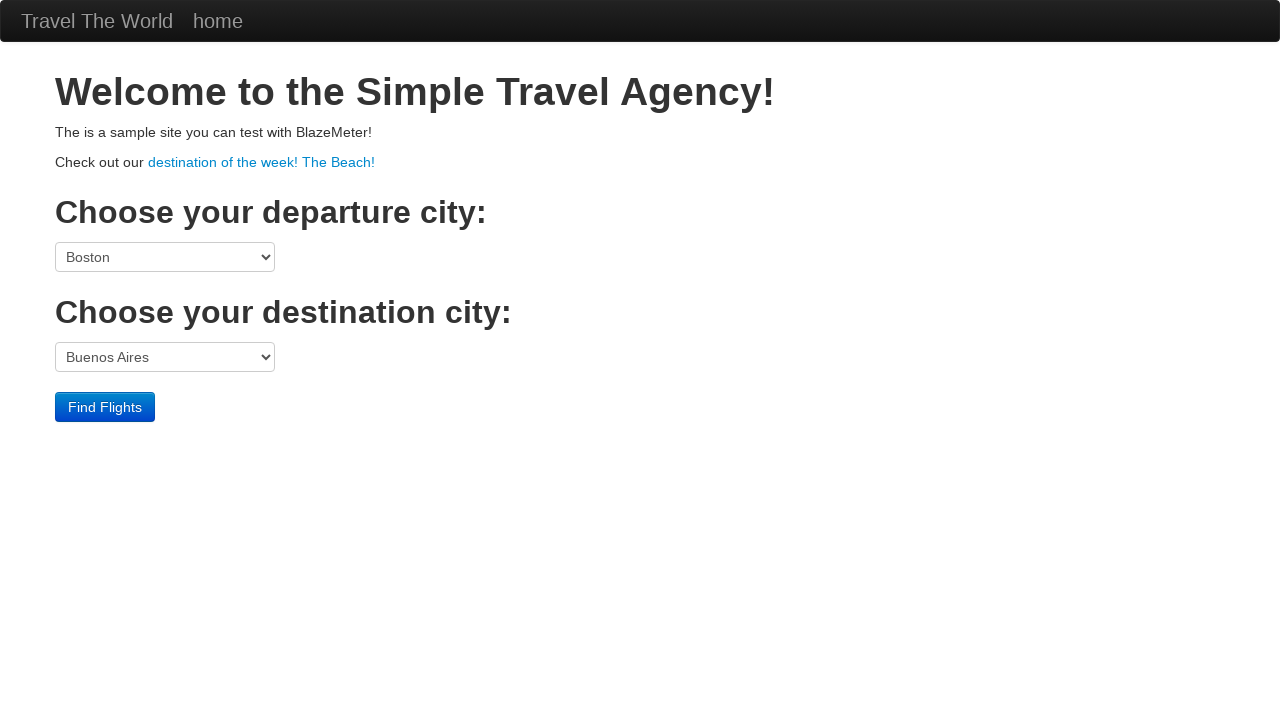